Tests JavaScript alert handling by clicking a button that triggers an alert, accepting it, and verifying the result message

Starting URL: https://the-internet.herokuapp.com/javascript_alerts

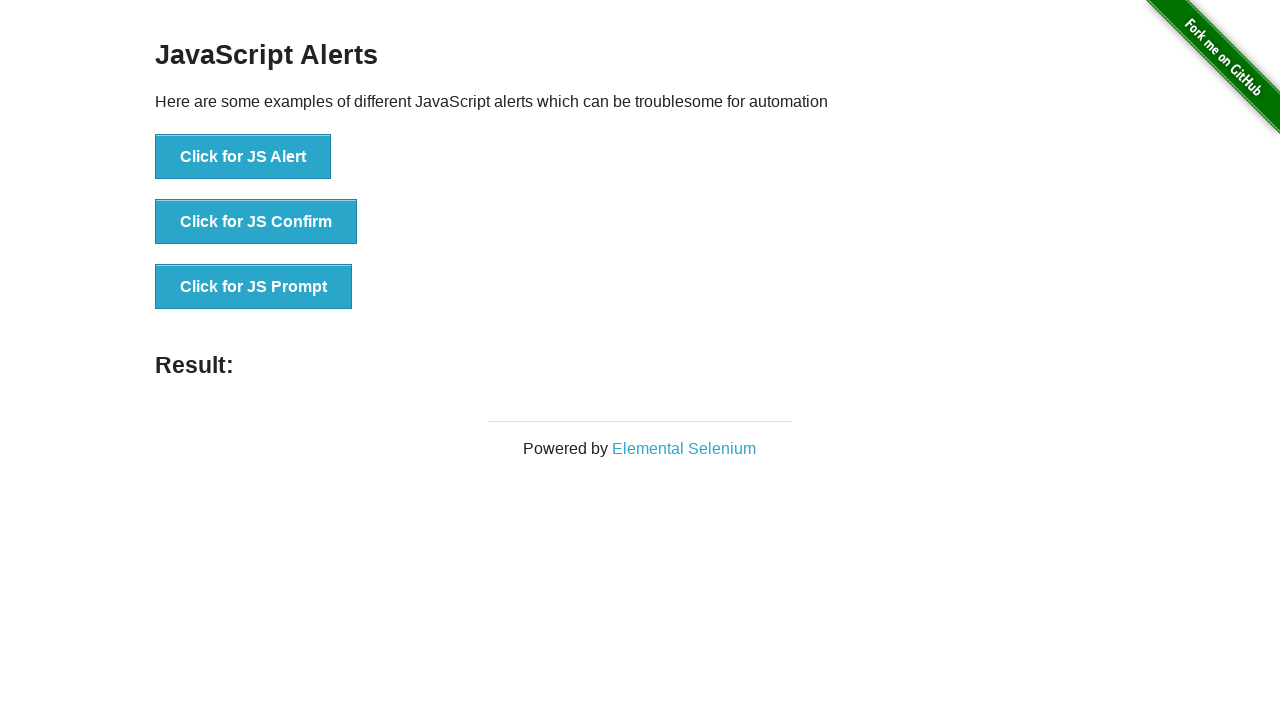

Clicked button to trigger JavaScript alert at (243, 157) on xpath=//button[text()='Click for JS Alert']
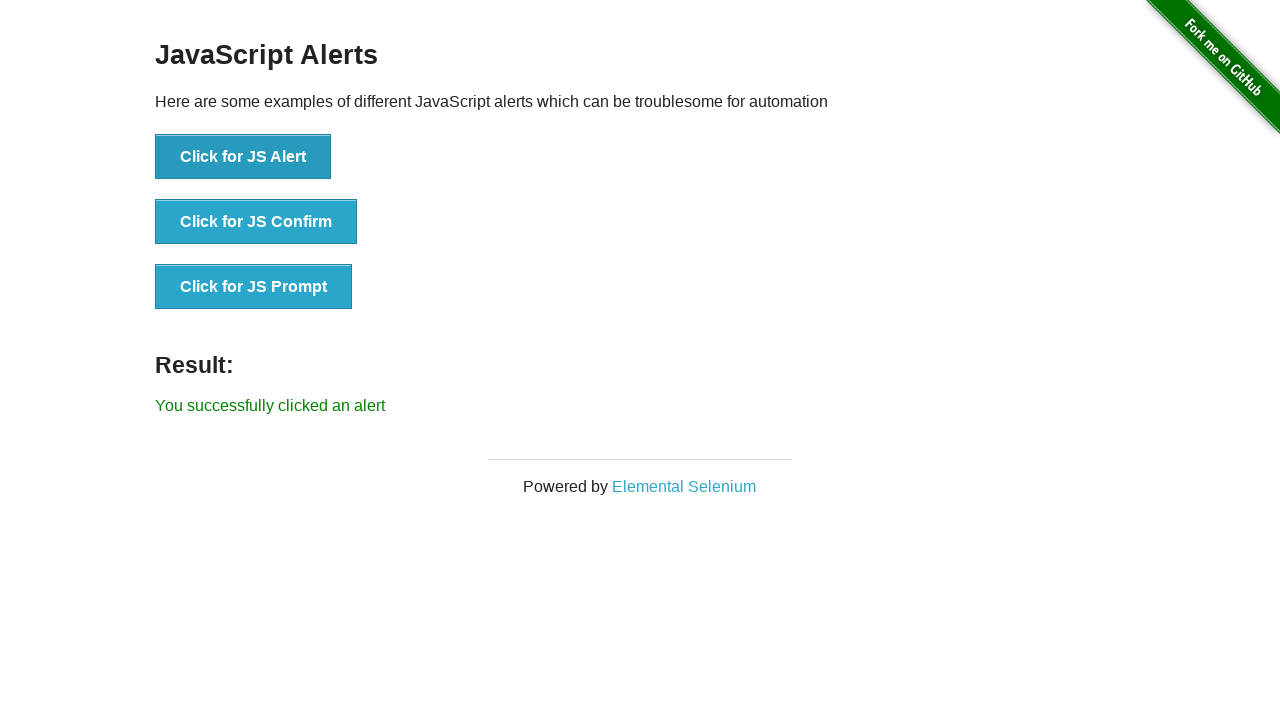

Set up dialog handler to accept alerts
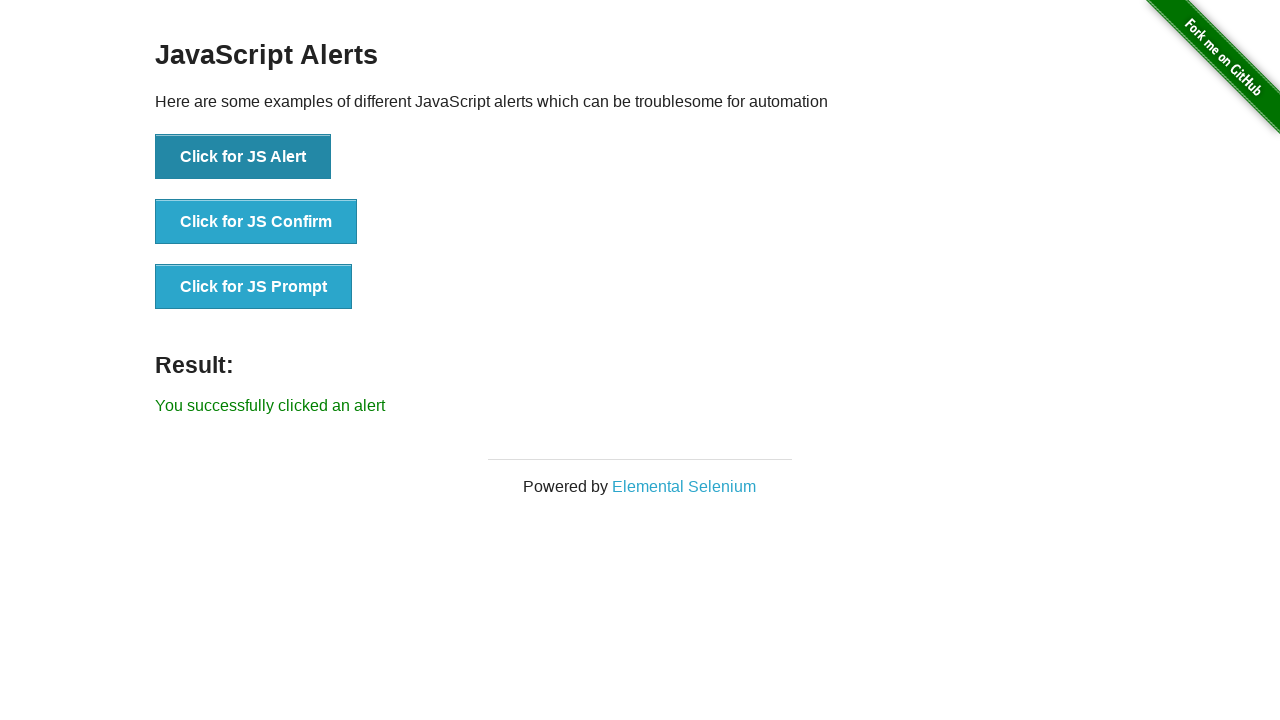

Result message appeared after accepting alert
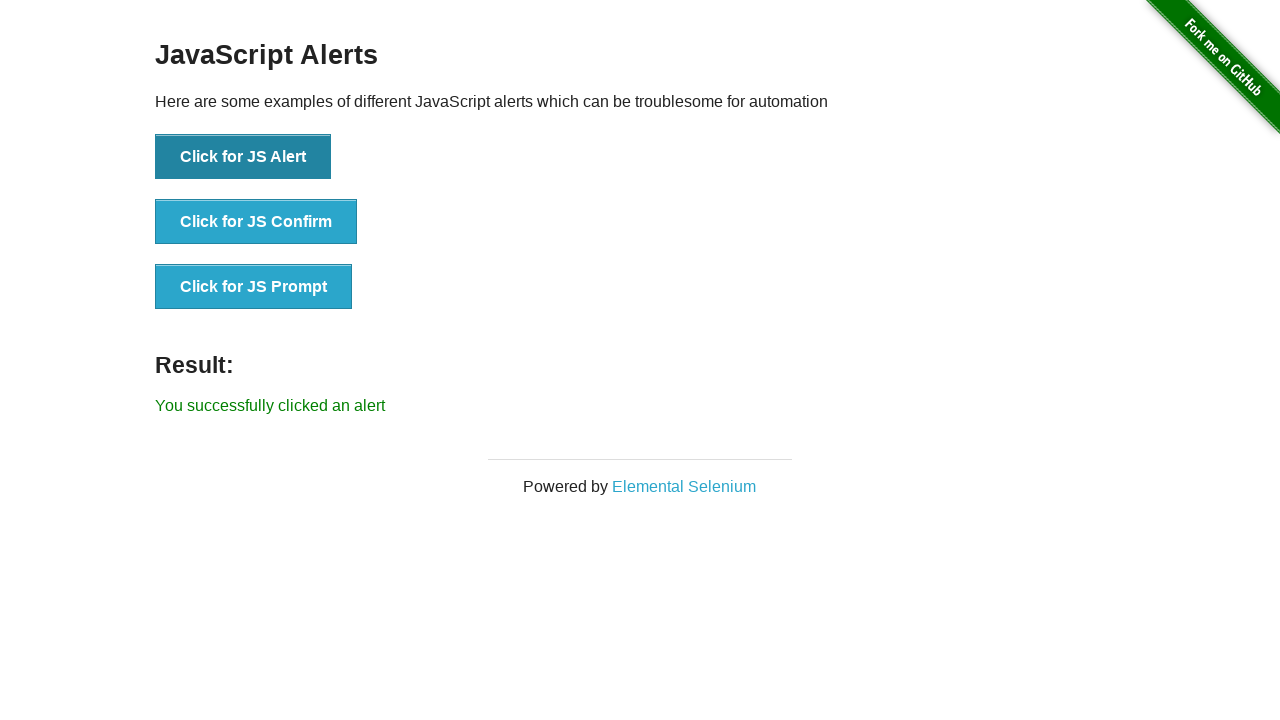

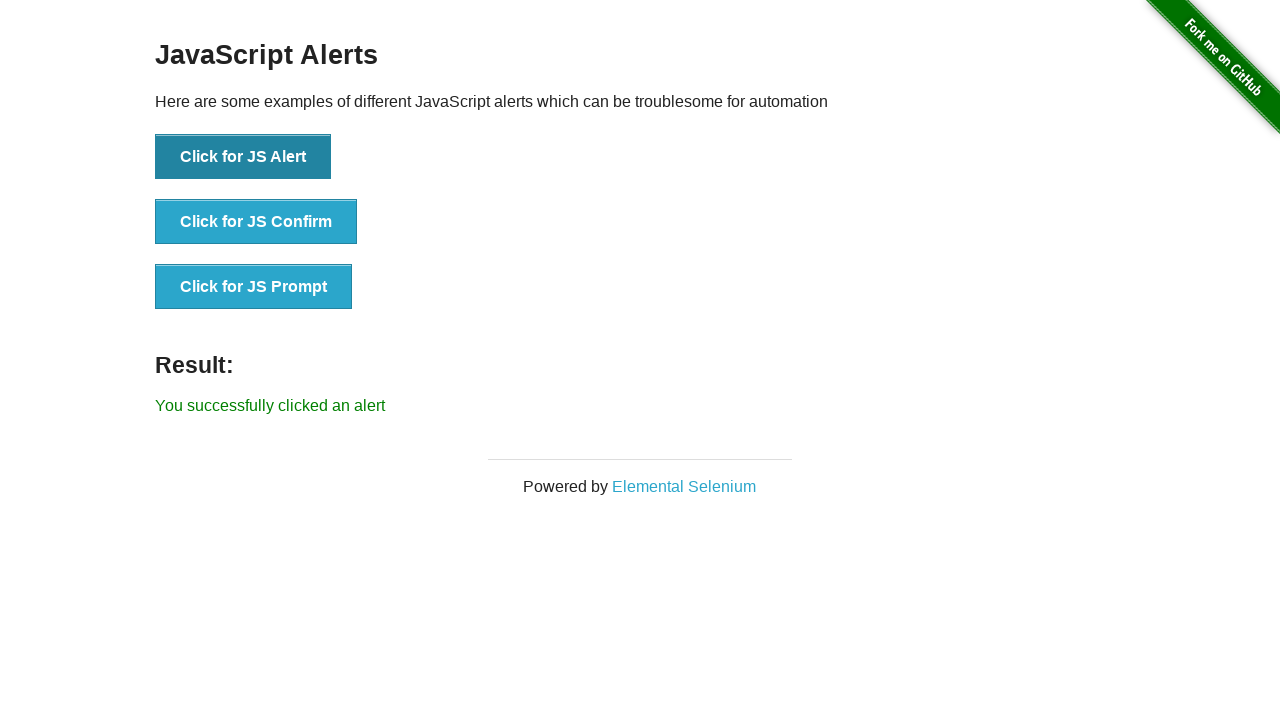